Tests browser window management functionality by changing window position, size, and states (maximize, minimize, fullscreen)

Starting URL: https://techproeducation.com

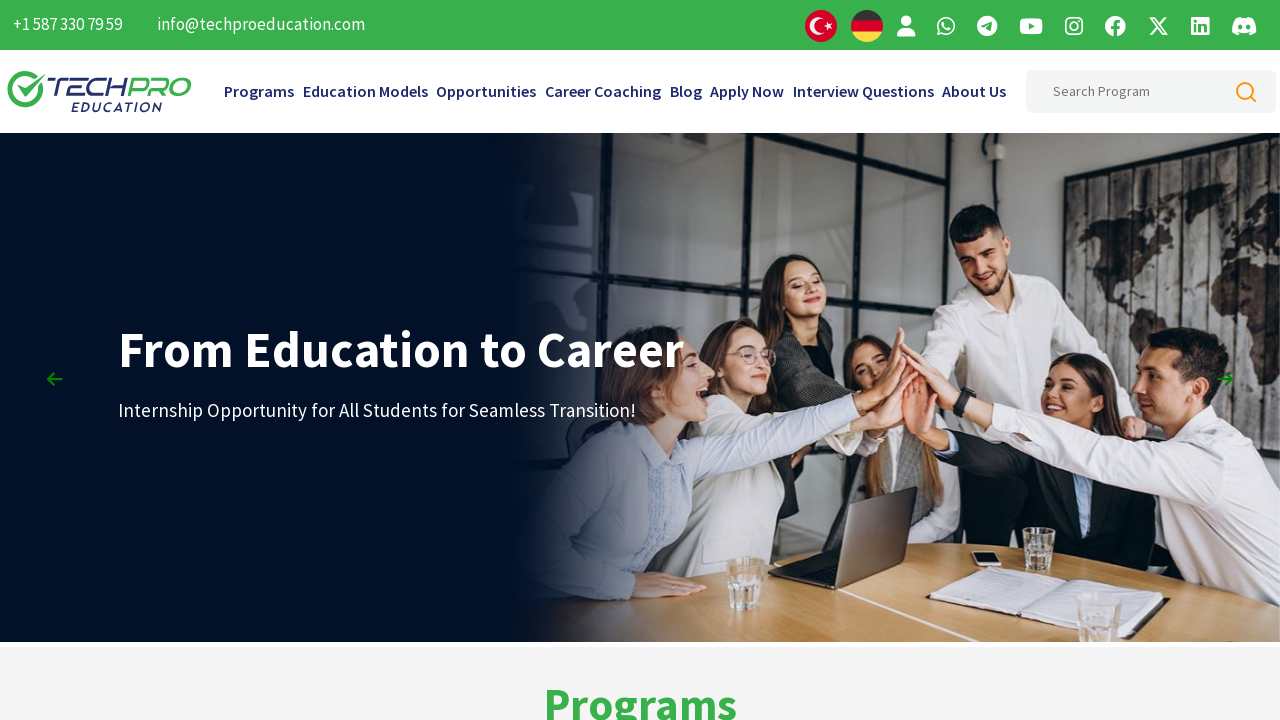

Retrieved initial window position
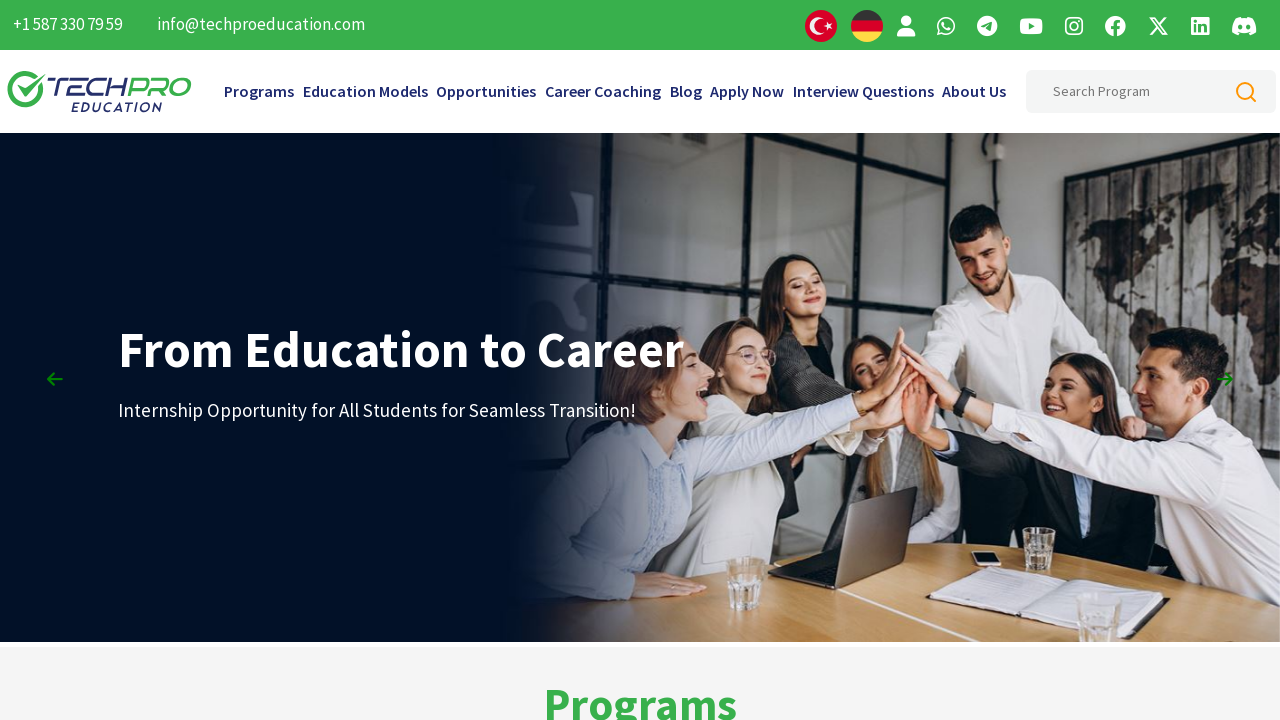

Retrieved initial window size
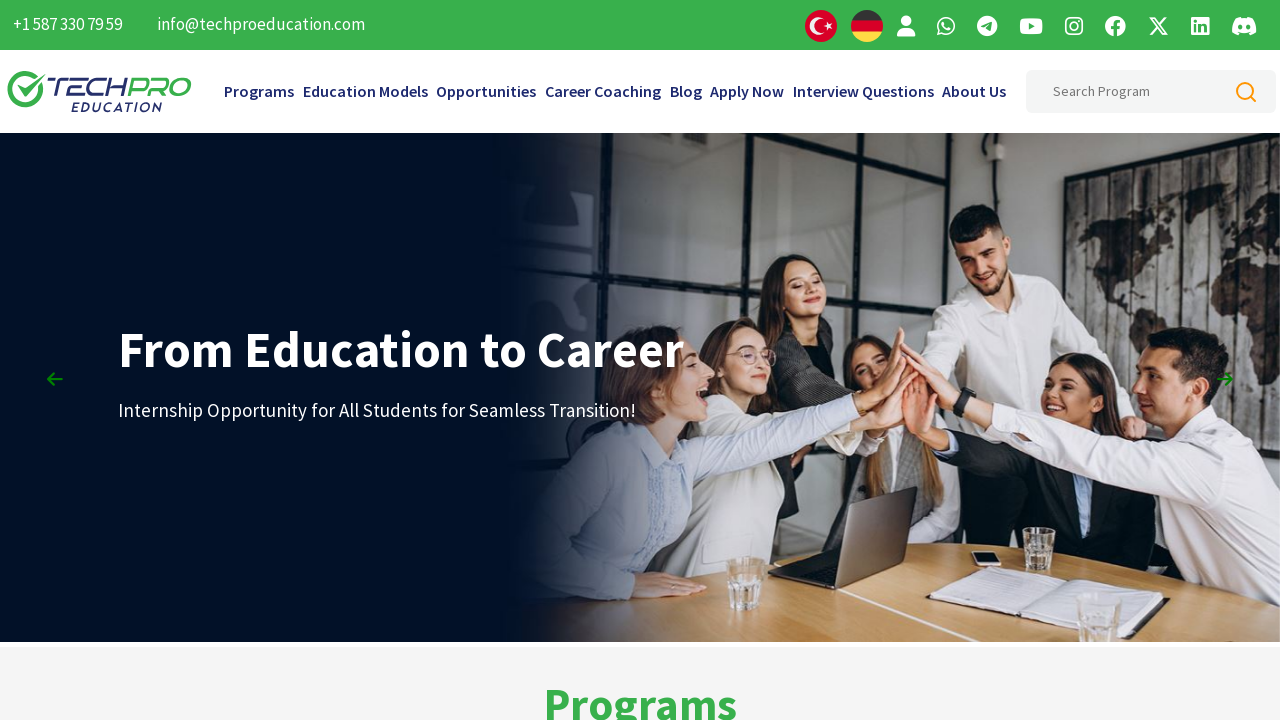

Set viewport size to 1920x1080 (maximize)
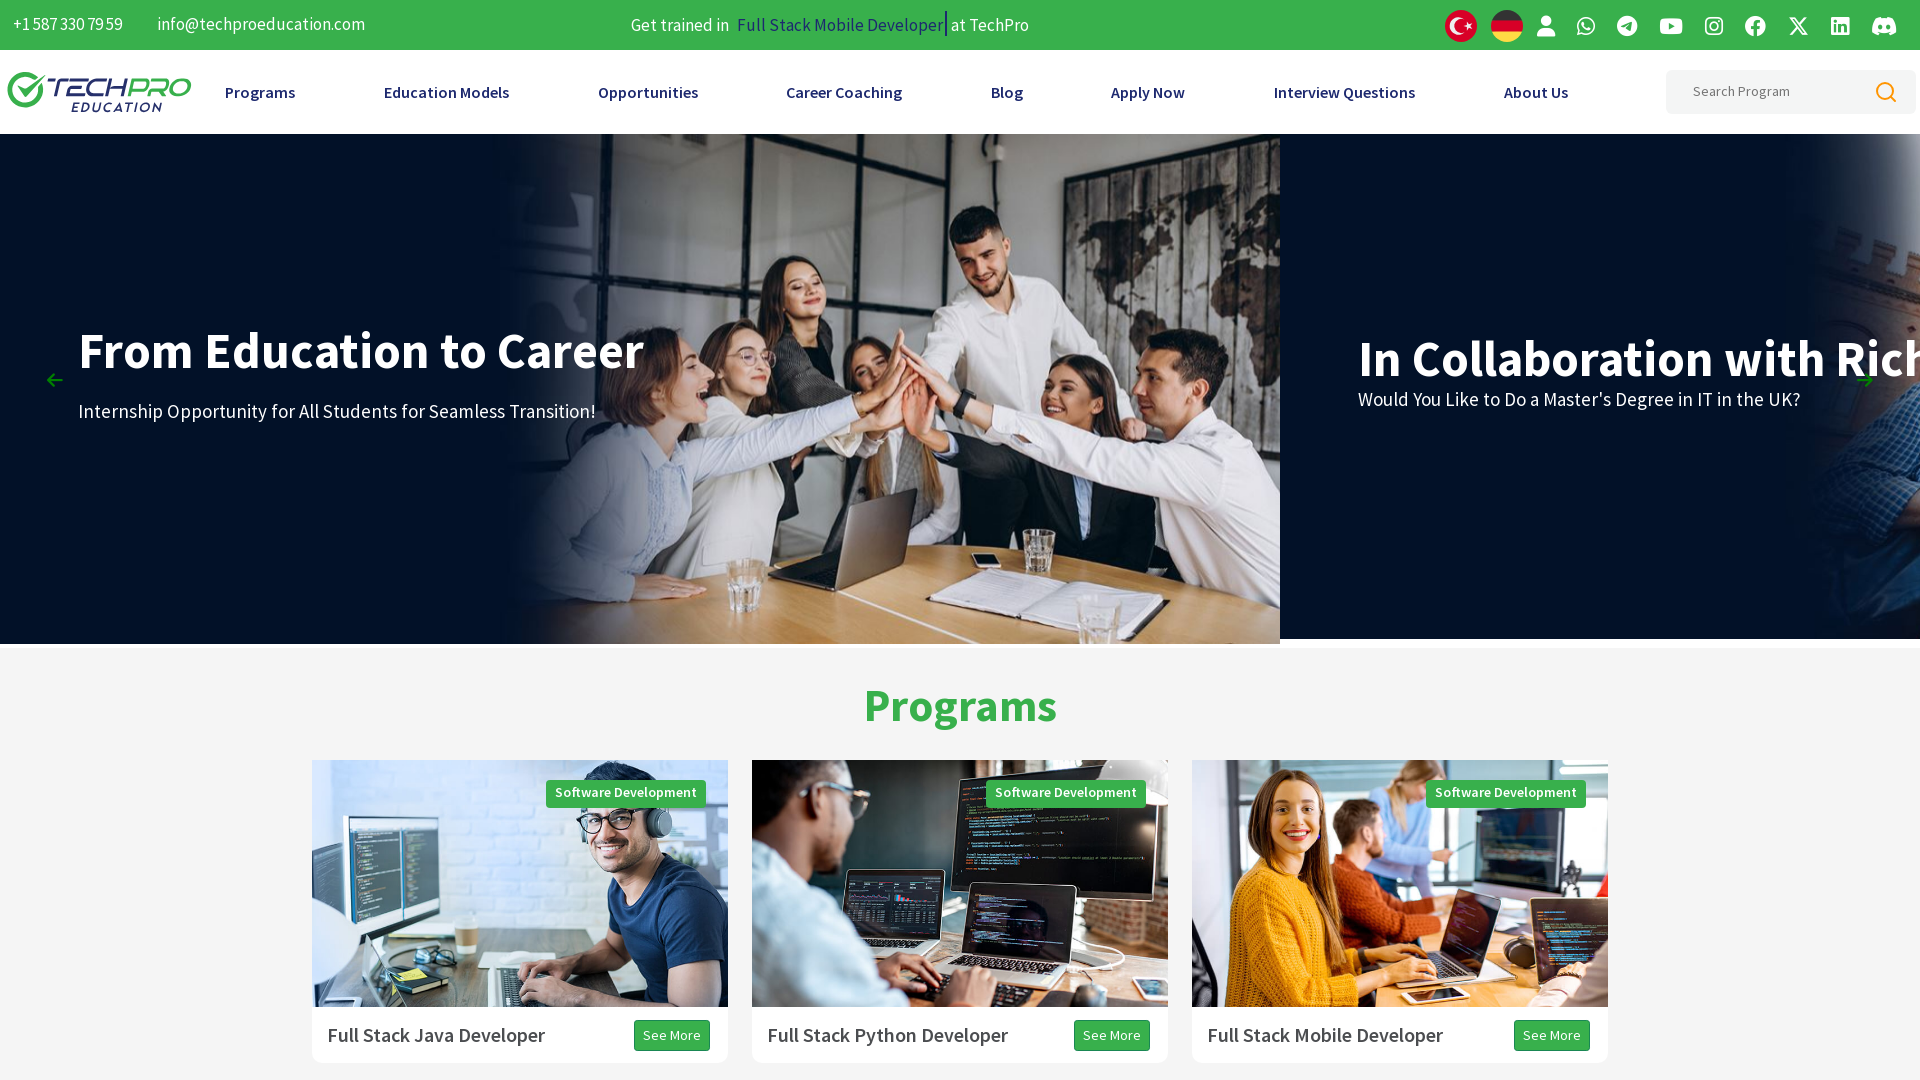

Retrieved window position after maximize
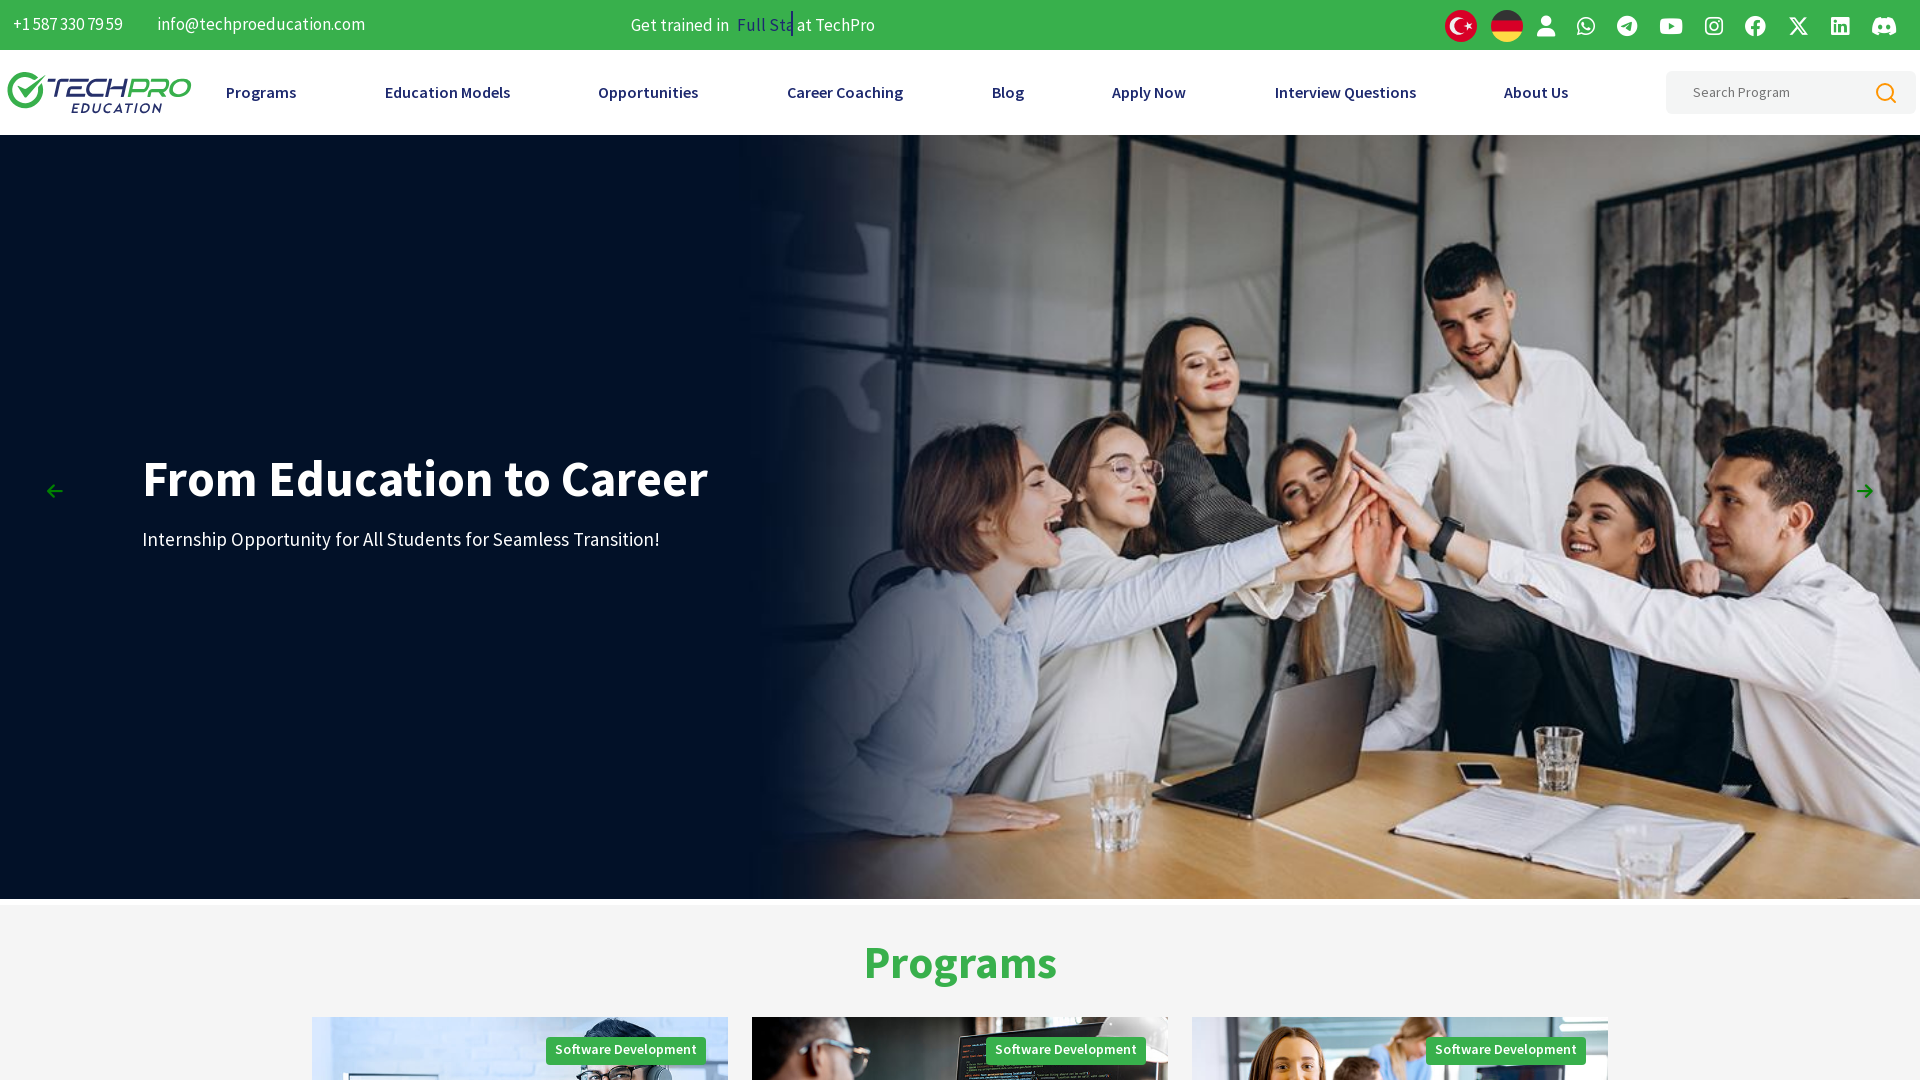

Retrieved window size after maximize
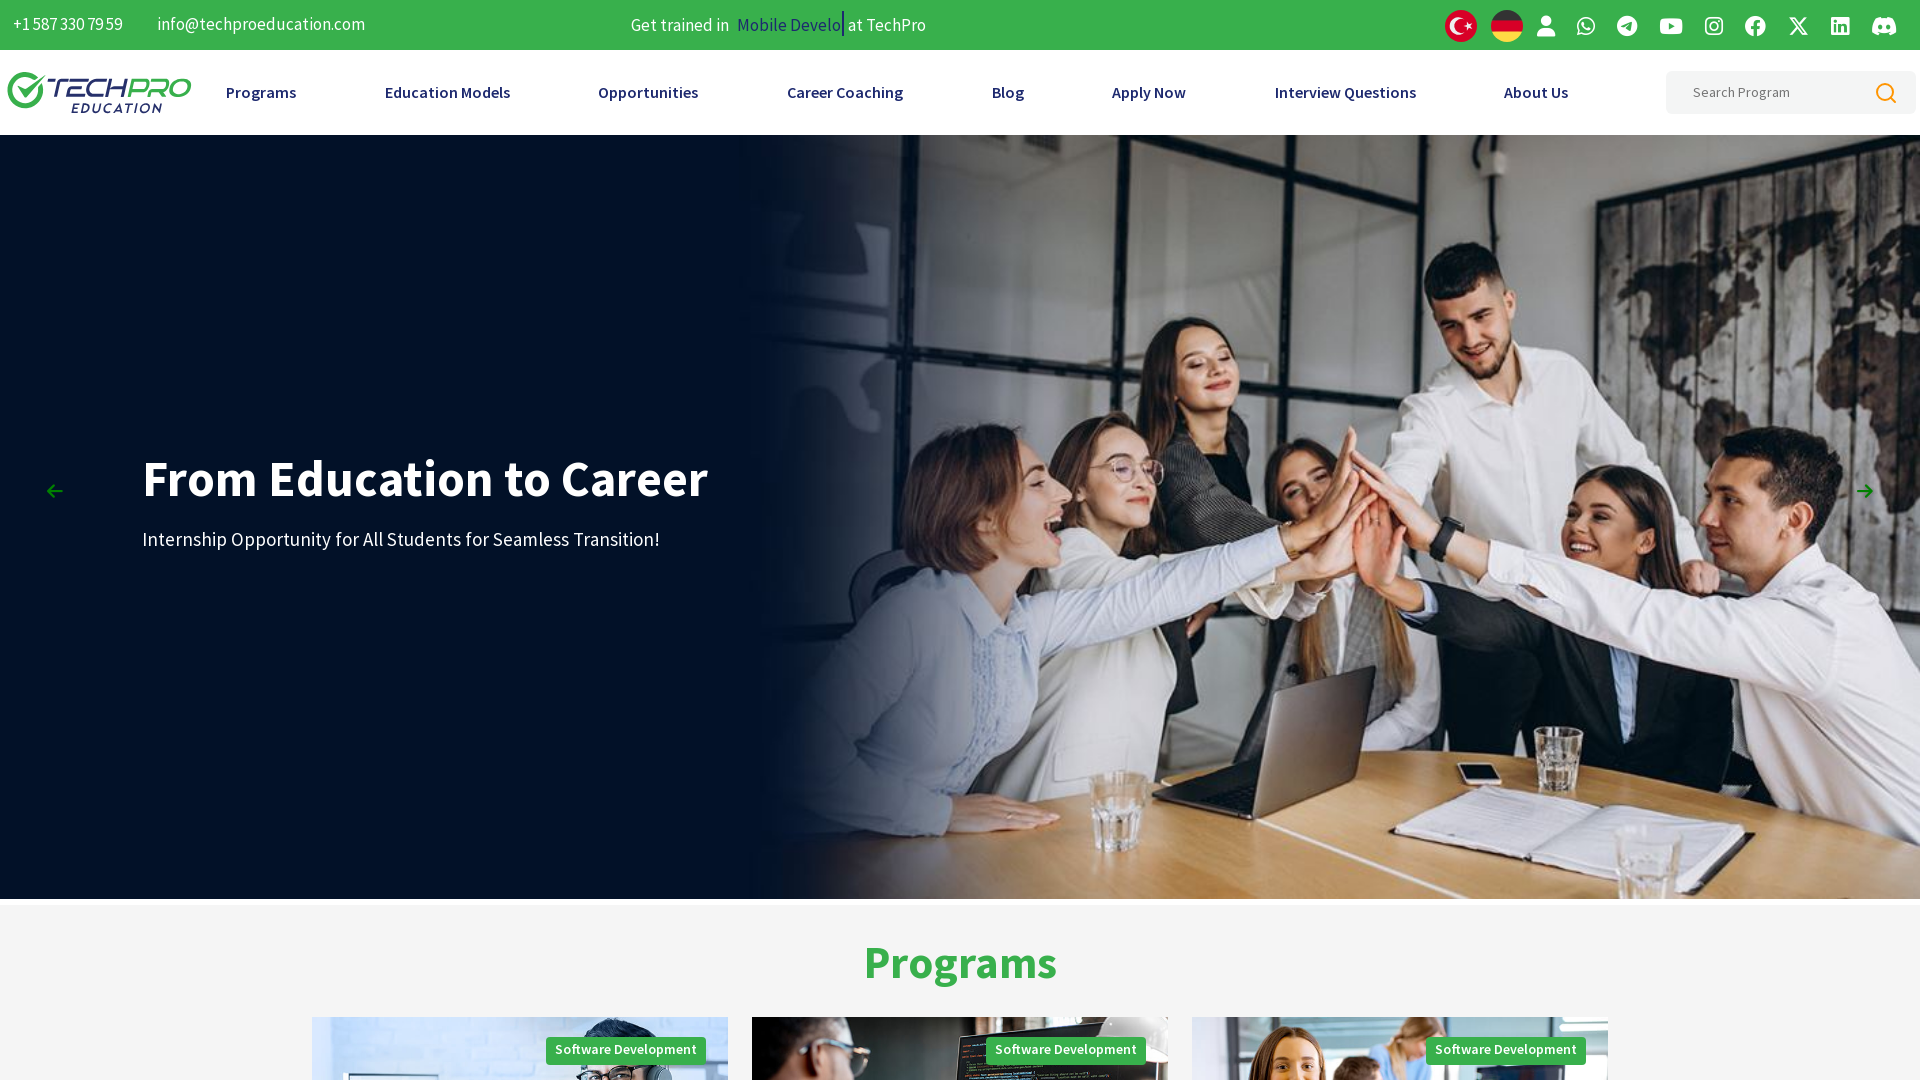

Set viewport size to custom dimensions 600x600
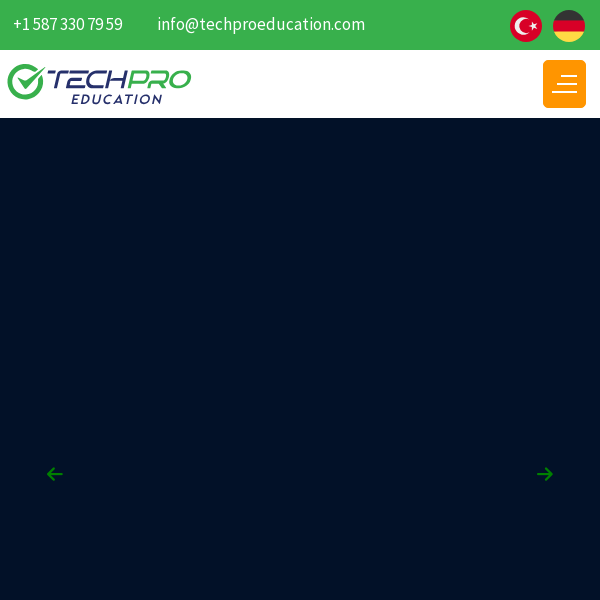

Waited 3 seconds to observe window changes
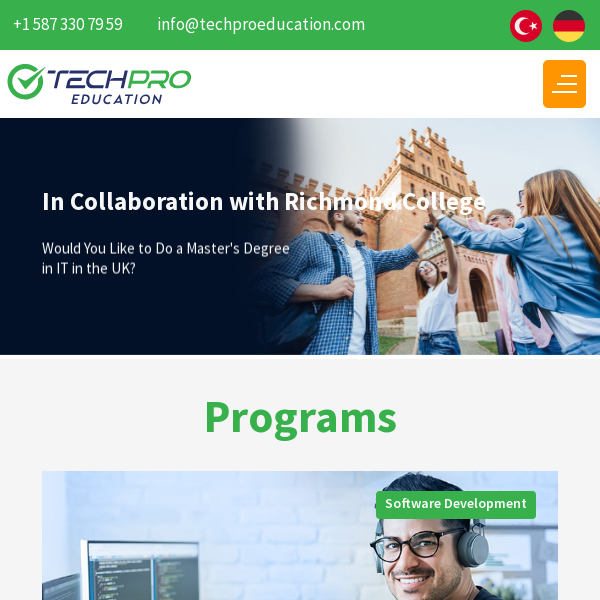

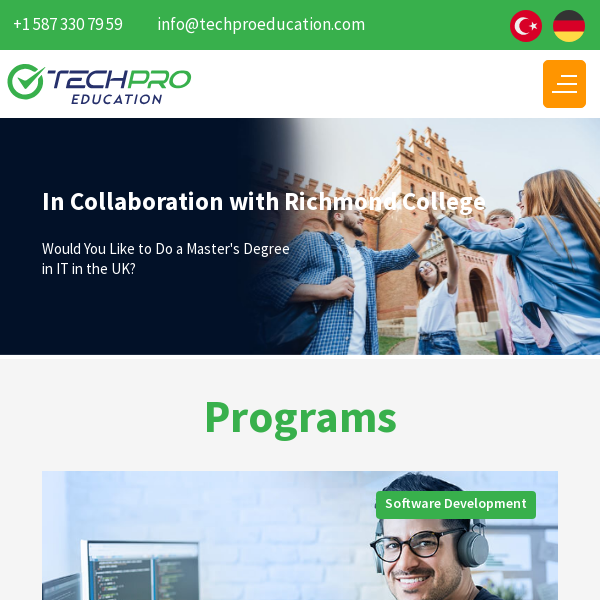